Tests dropdown menu selection functionality by selecting an option from a car dropdown menu using index-based selection

Starting URL: https://www.automationtesting.co.uk/dropdown.html

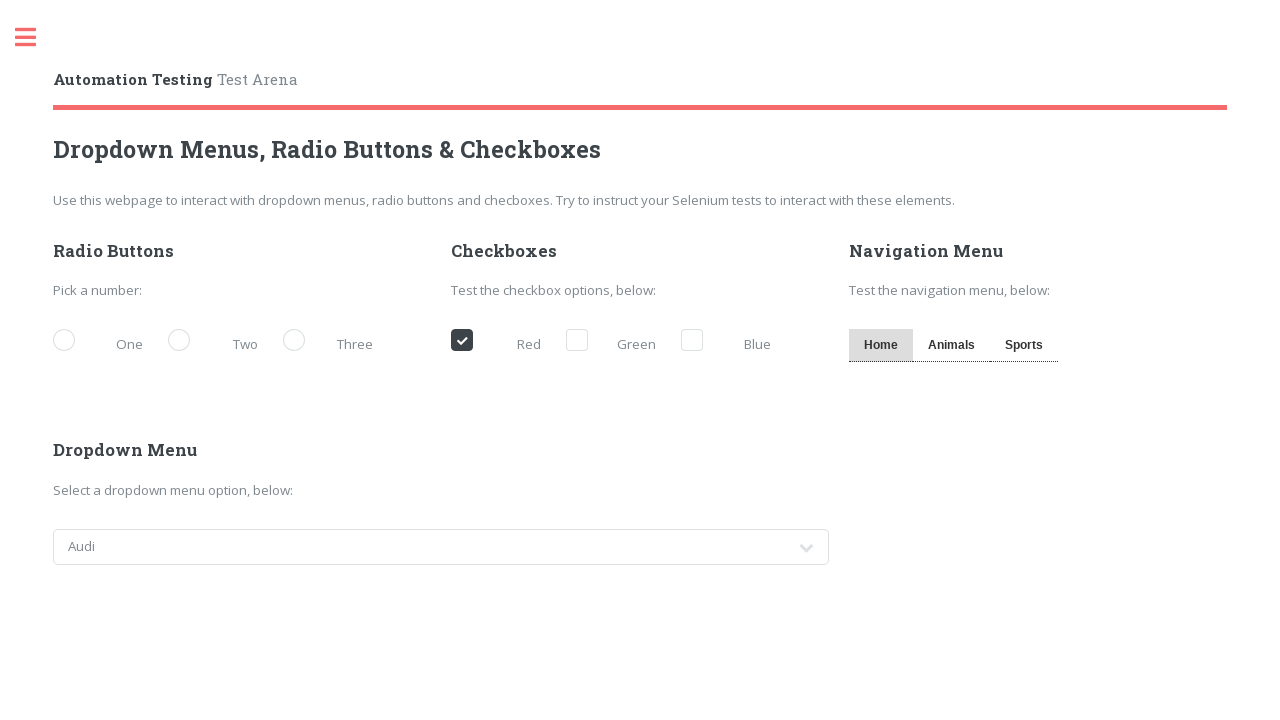

Navigated to dropdown menu test page
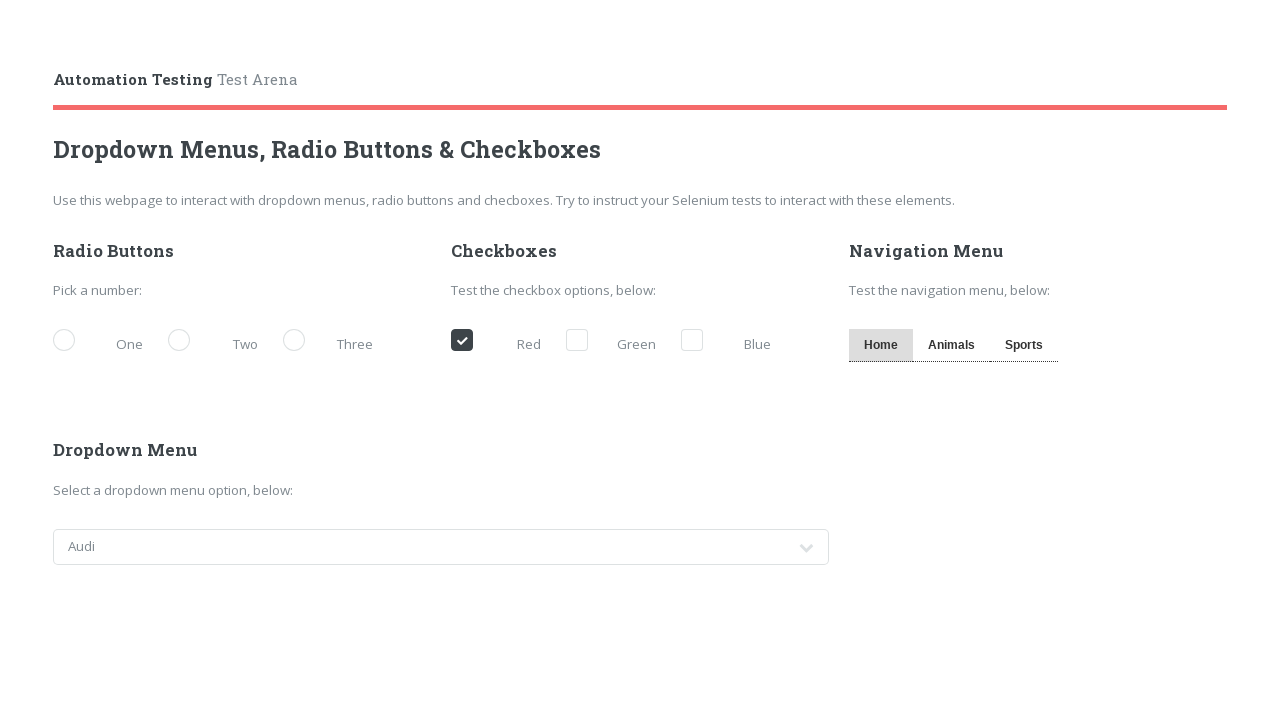

Selected second option (index 1) from cars dropdown menu on select#cars
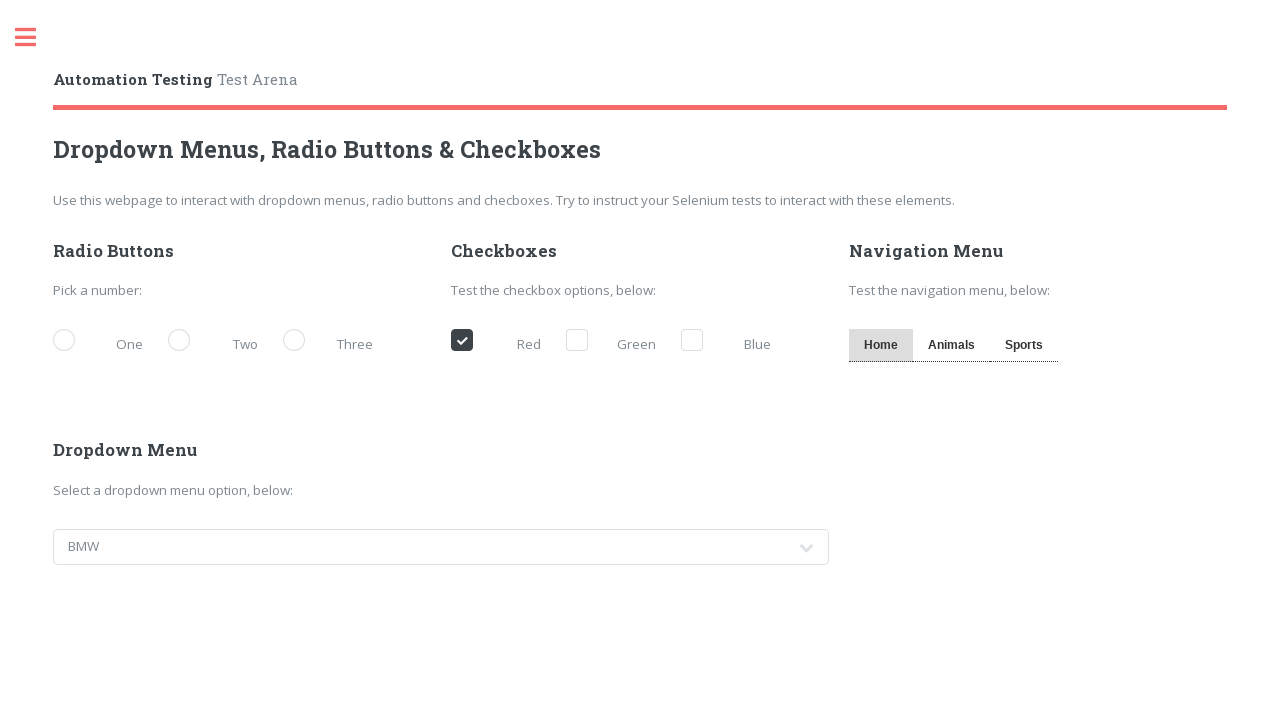

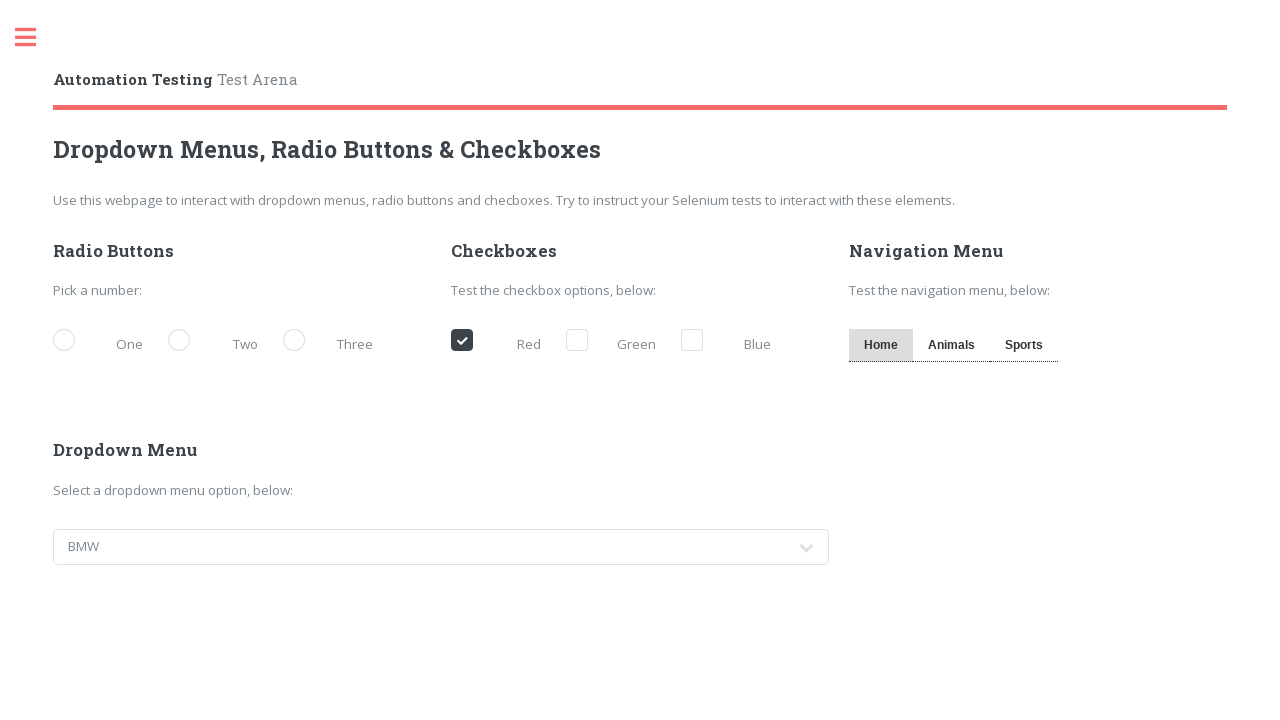